Tests drag and drop failure scenario by dragging a small circle outside the big circle target area and verifying "Try again!" text appears

Starting URL: https://loopcamp.vercel.app/drag-and-drop-circles.html

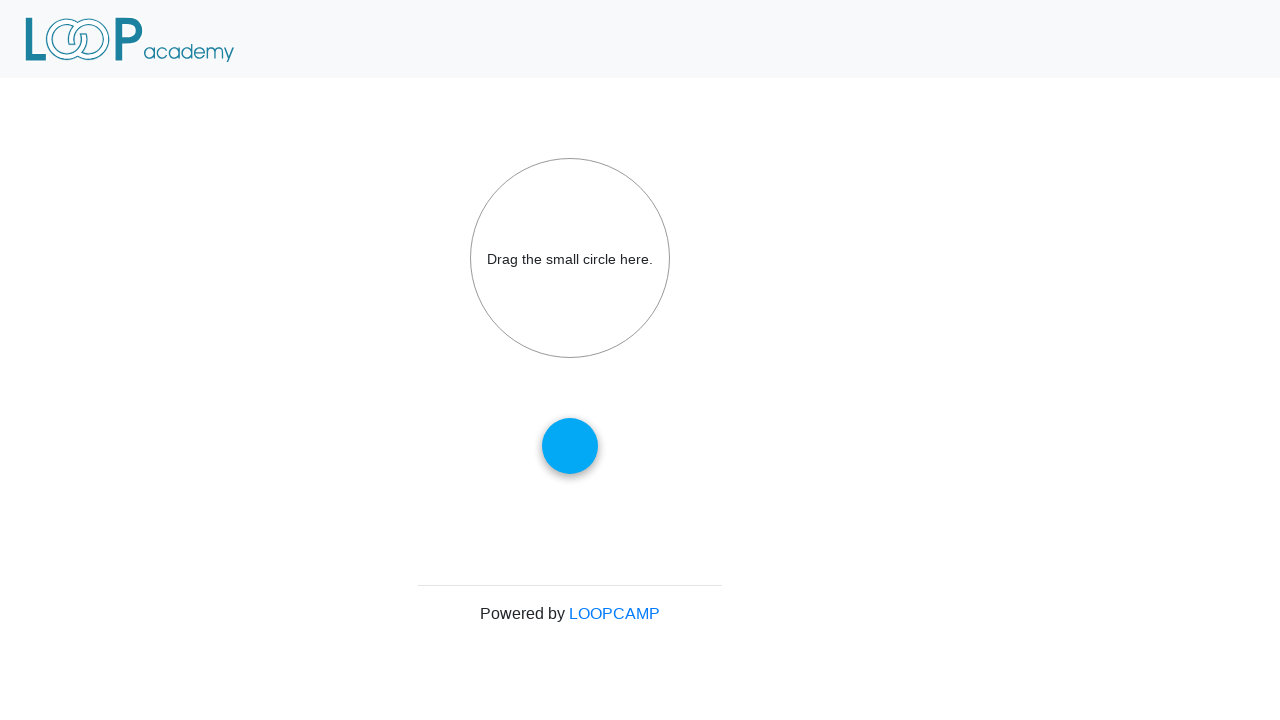

Navigated to drag and drop circles page
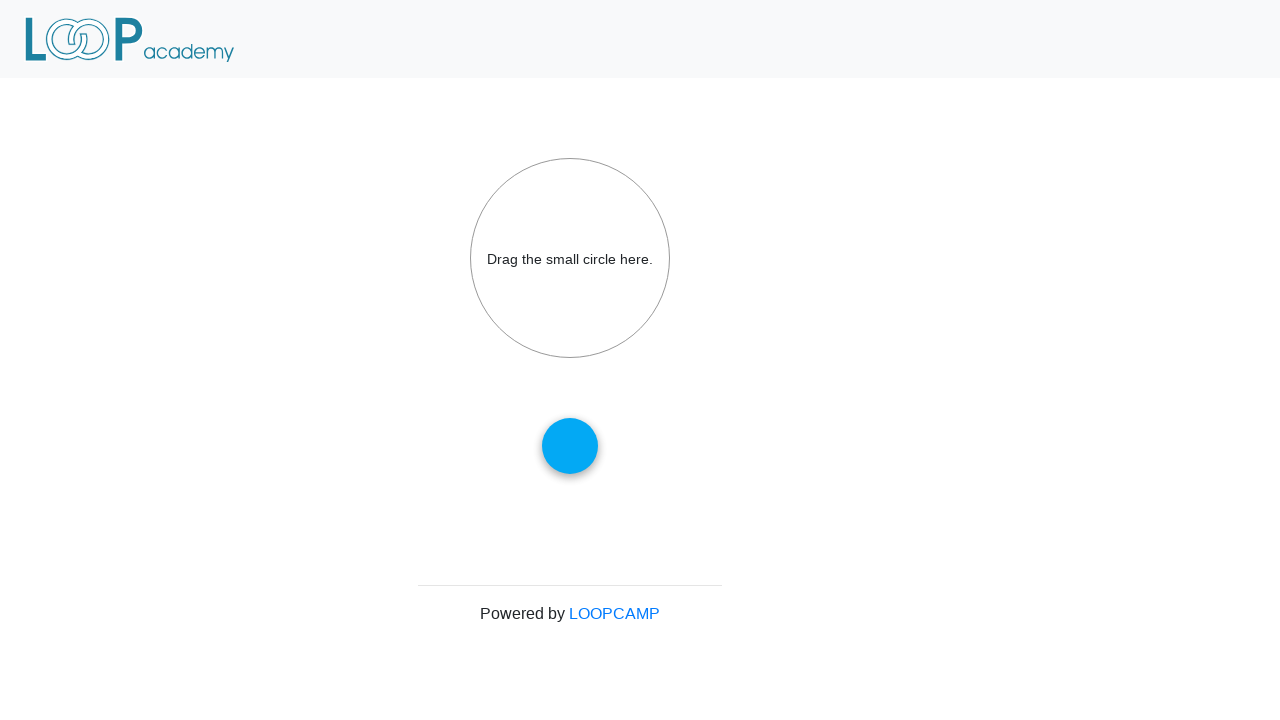

Located small circle element with ID 'draggable'
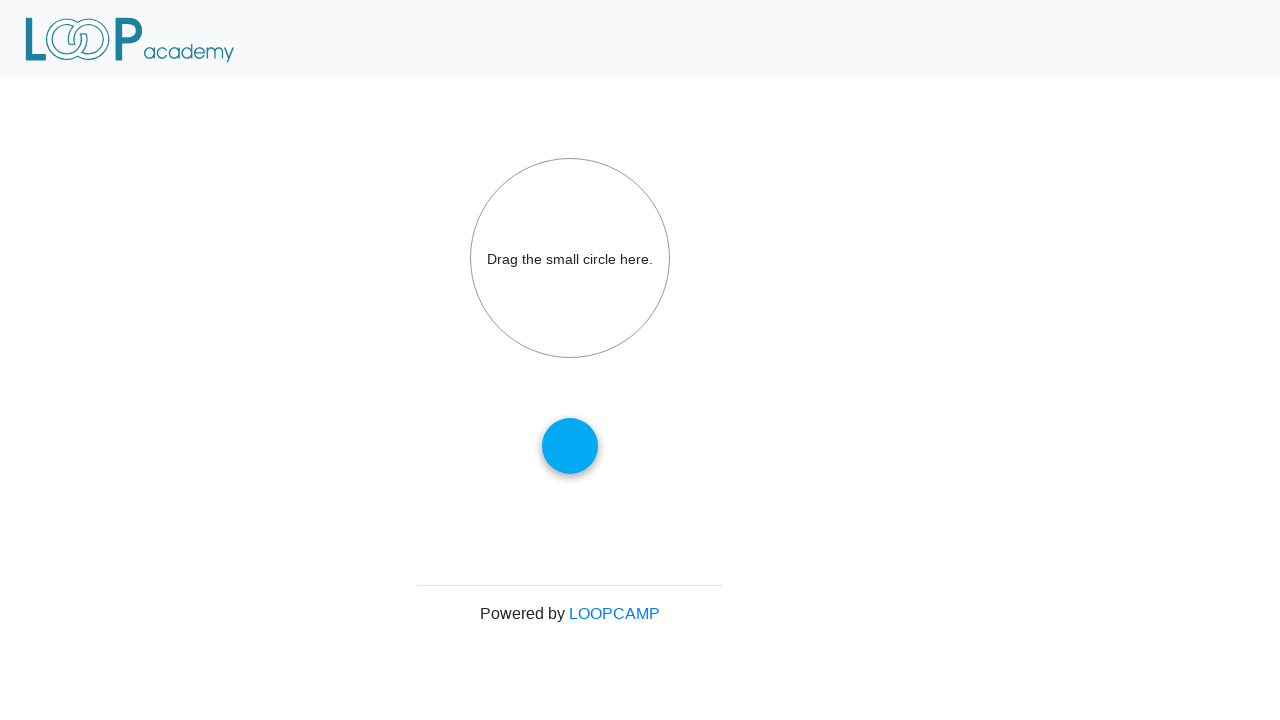

Located drop target area outside big circle with ID 'flash-messages'
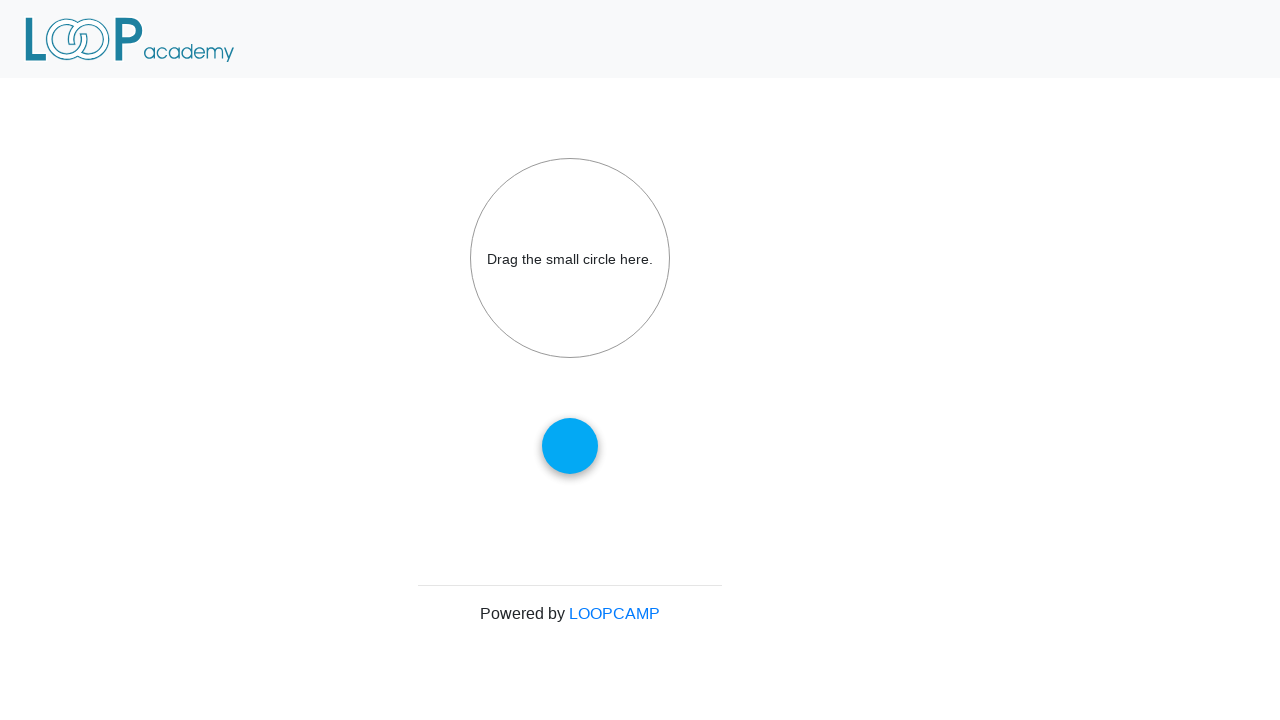

Located big circle target area with ID 'droptarget'
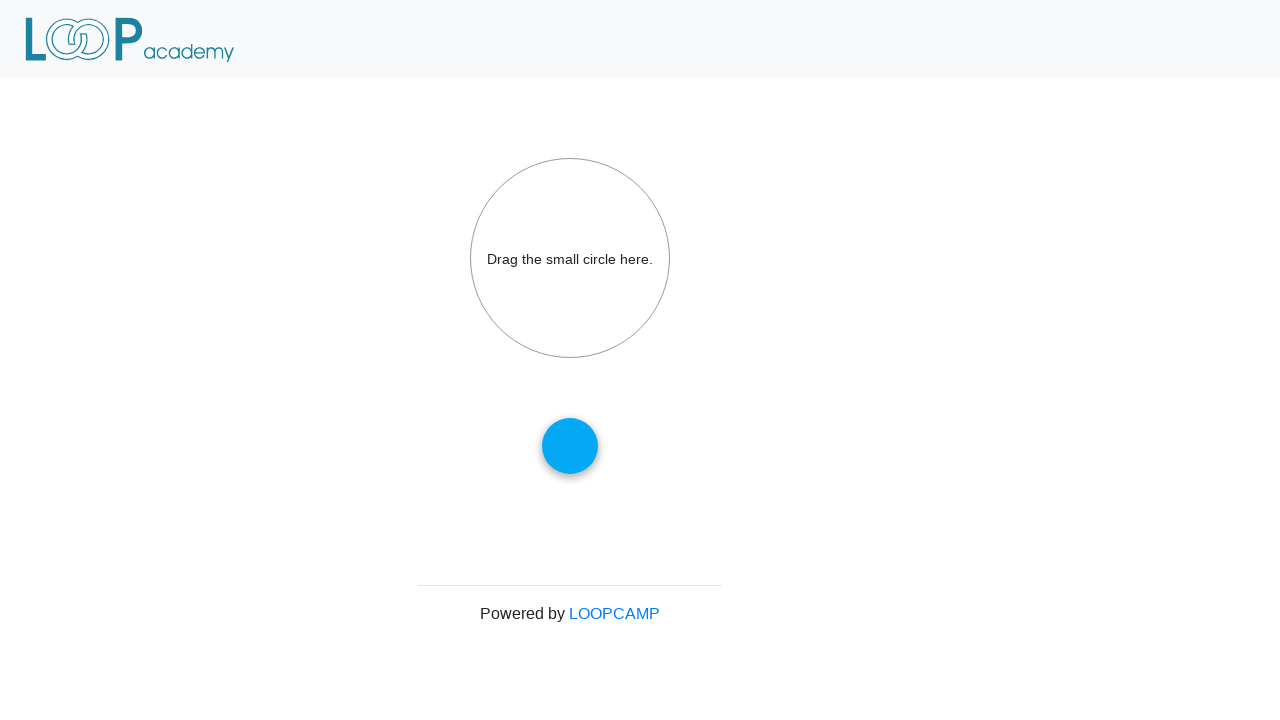

Dragged small circle outside the big circle target area at (570, 142)
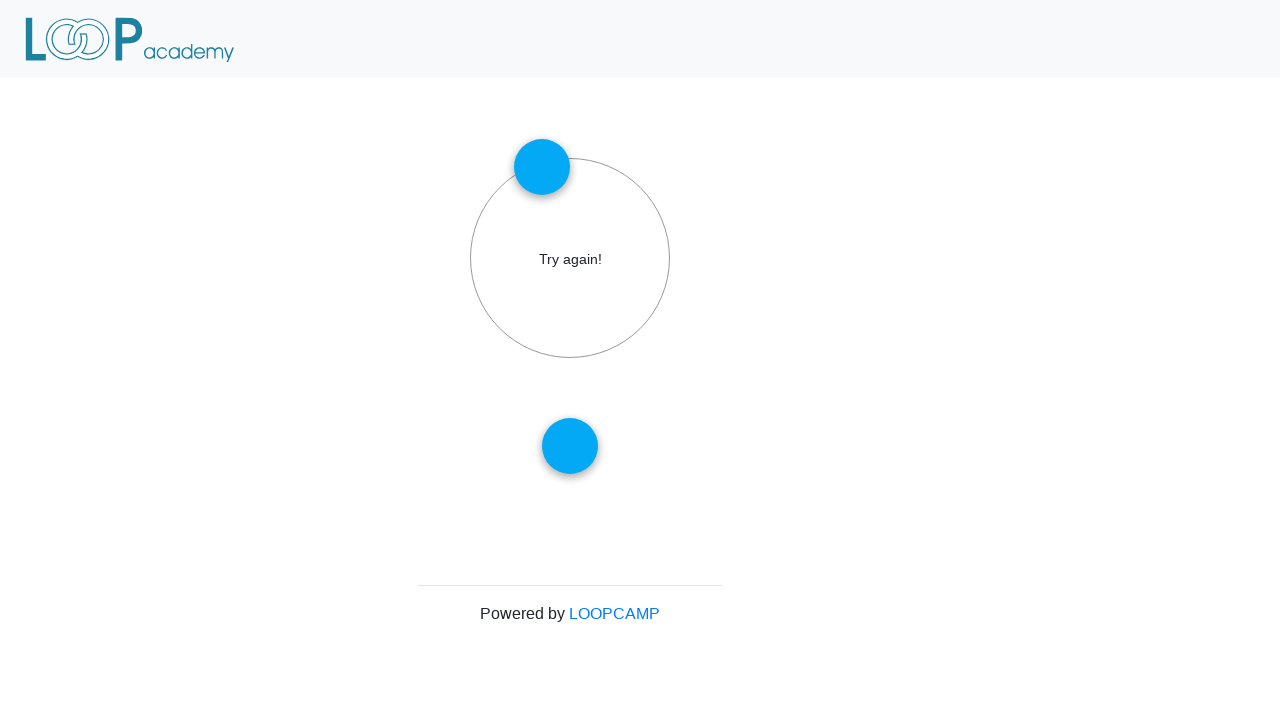

Waited 500ms for drag and drop action to complete
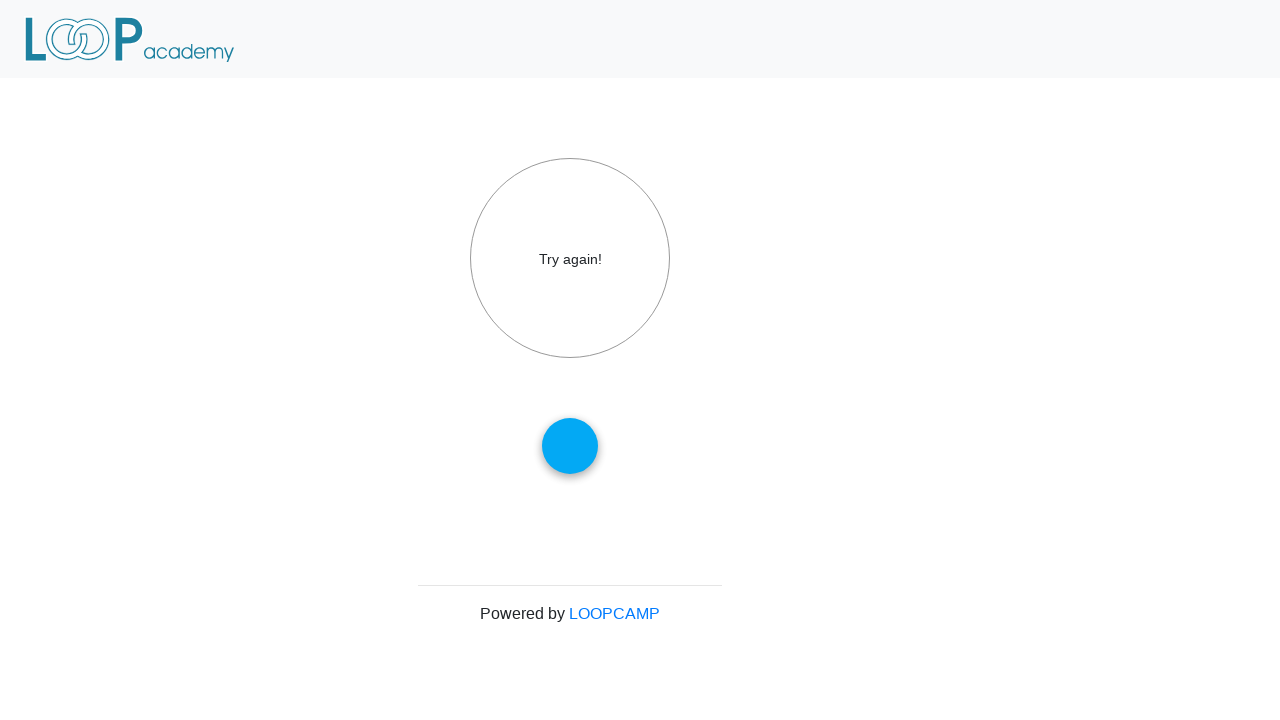

Verified 'Try again!' text appears in big circle after failed drag and drop
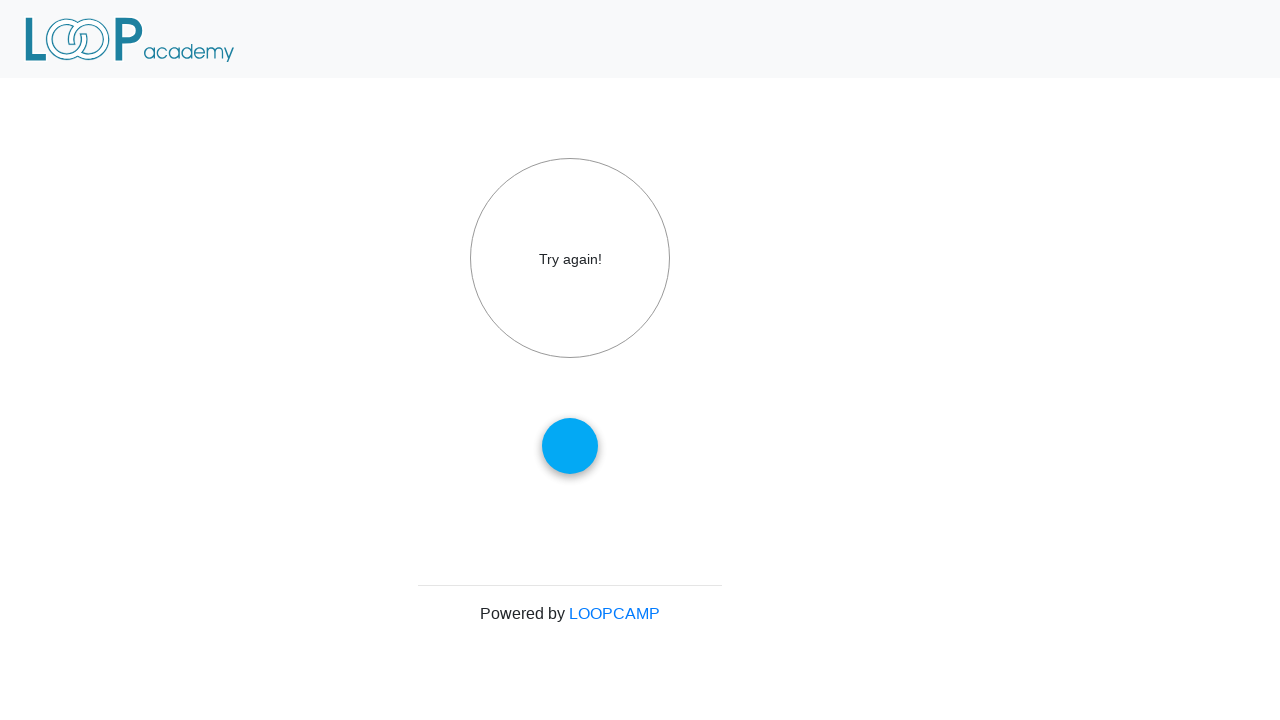

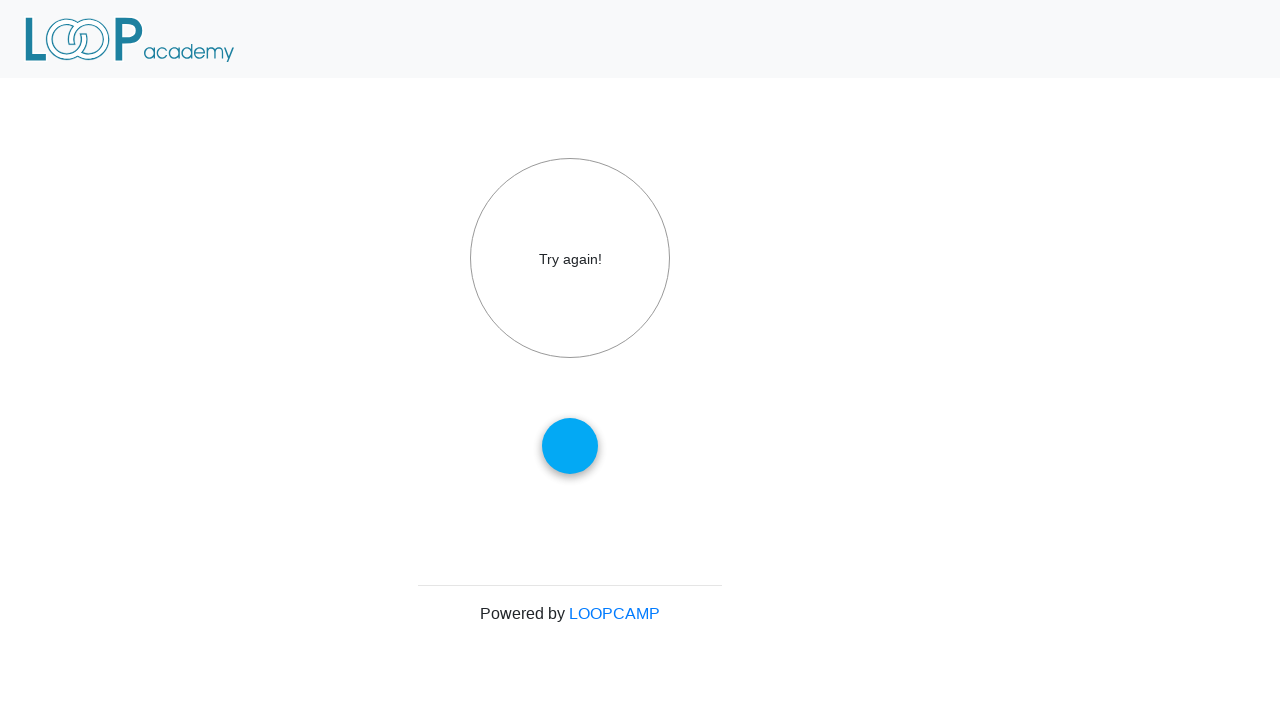